Tests double-click functionality on the jQuery dblclick demo page by switching to an iframe, double-clicking a blue square element, then scrolling and interacting with a search box and book image on the main page.

Starting URL: https://api.jquery.com/dblclick/

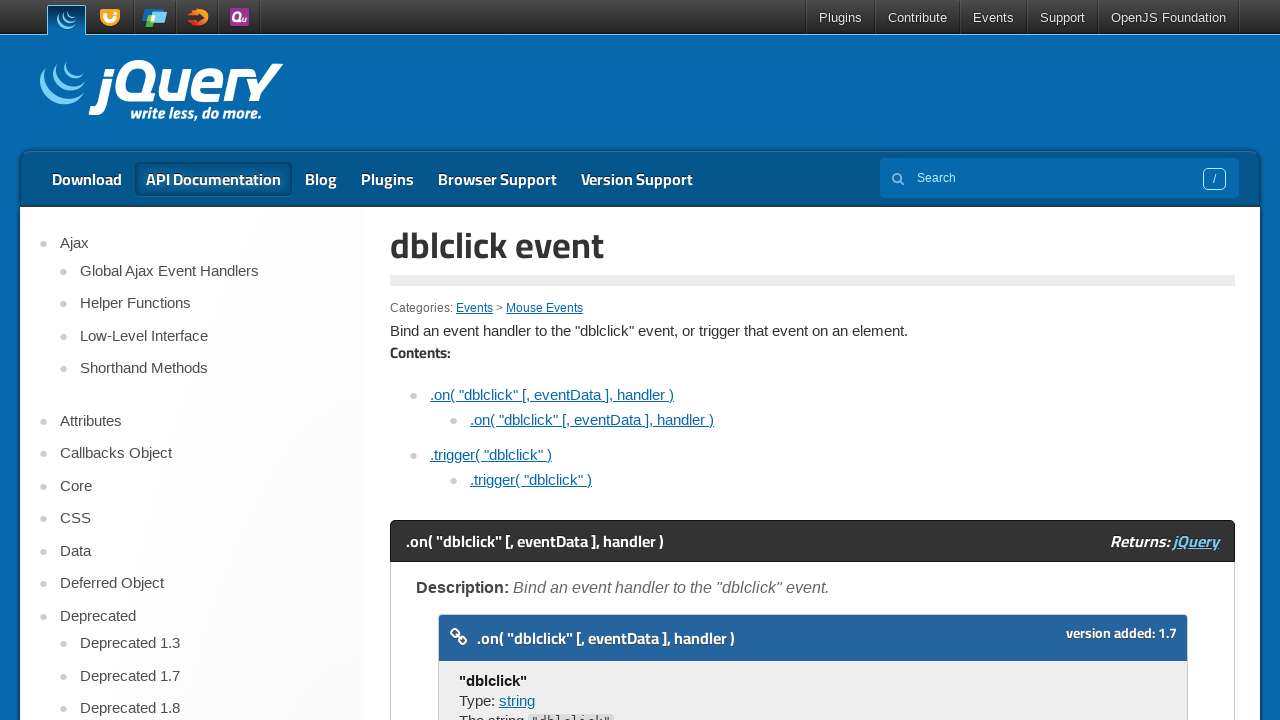

Located the first iframe on the page
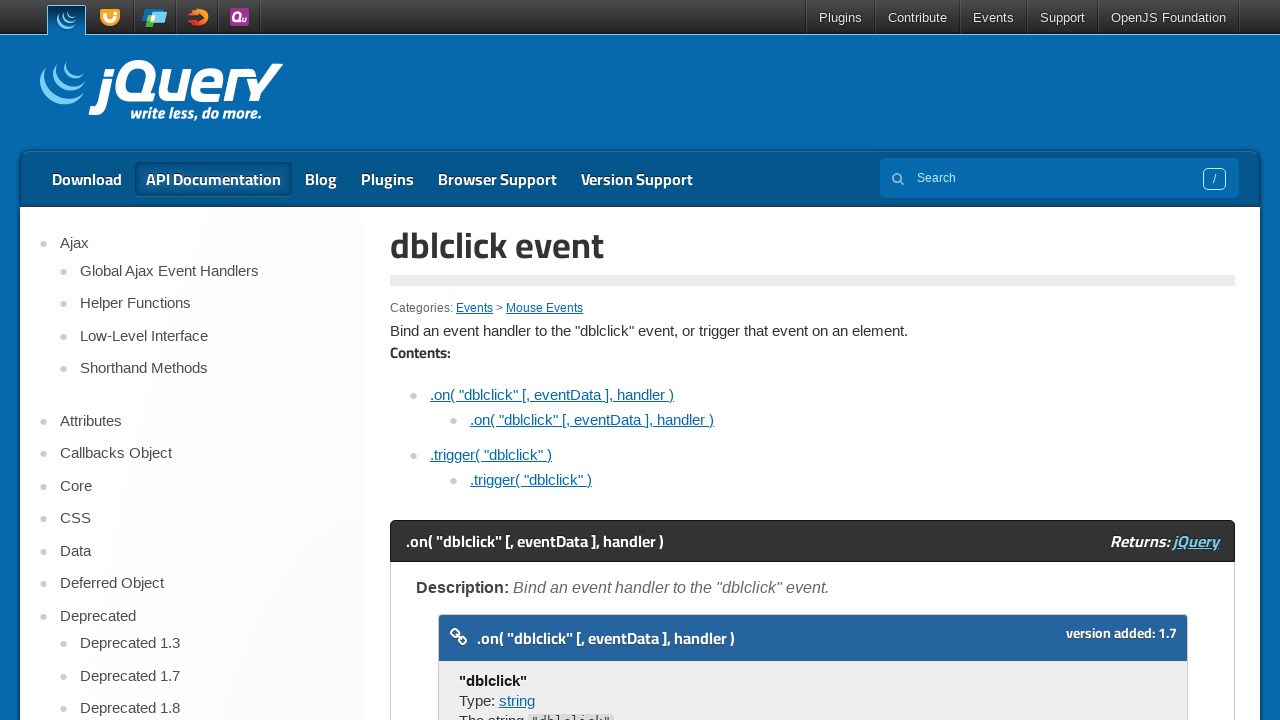

Located the blue square element within the iframe
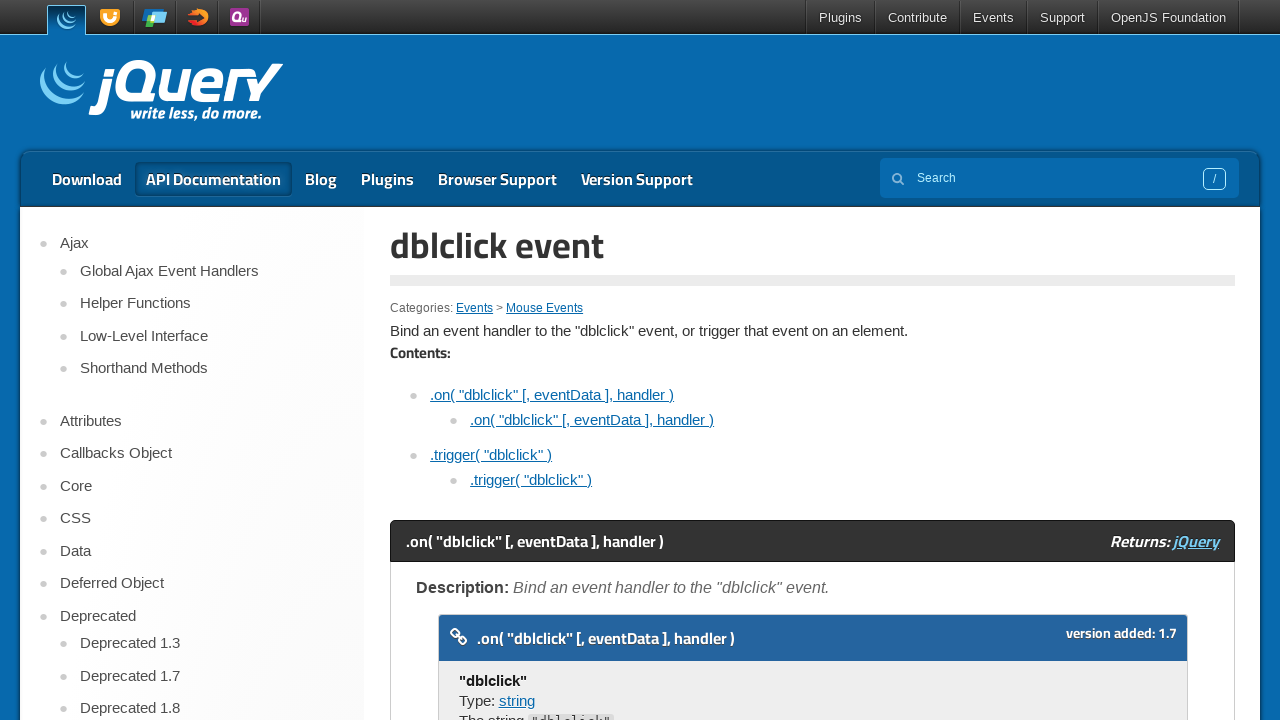

Scrolled the blue square element into view
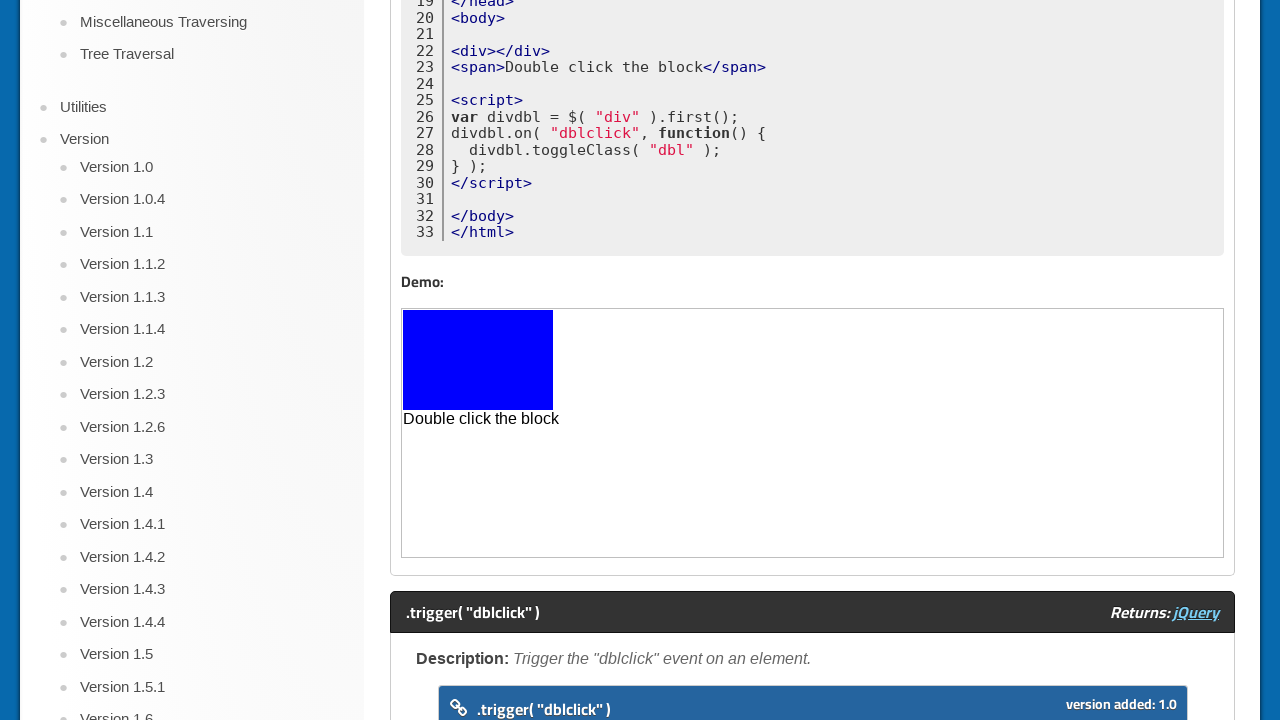

Double-clicked the blue square element at (478, 360) on iframe >> nth=0 >> internal:control=enter-frame >> body > div
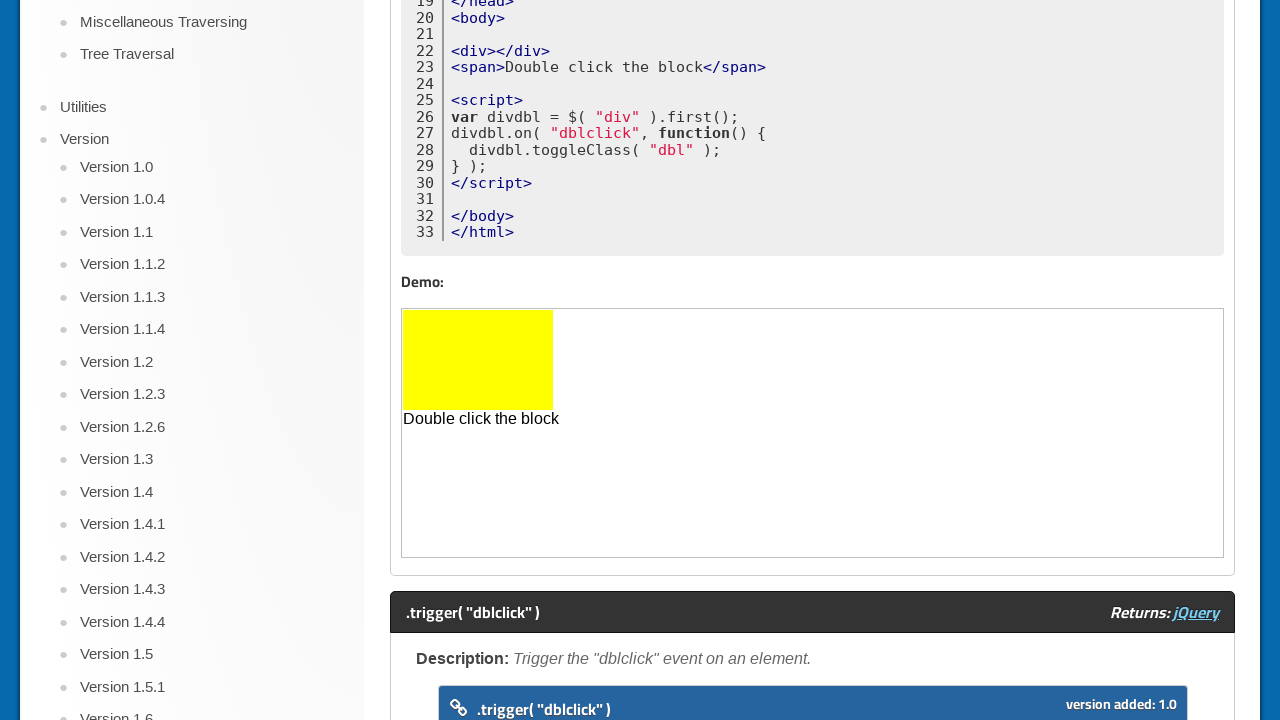

Scrolled to top of main page
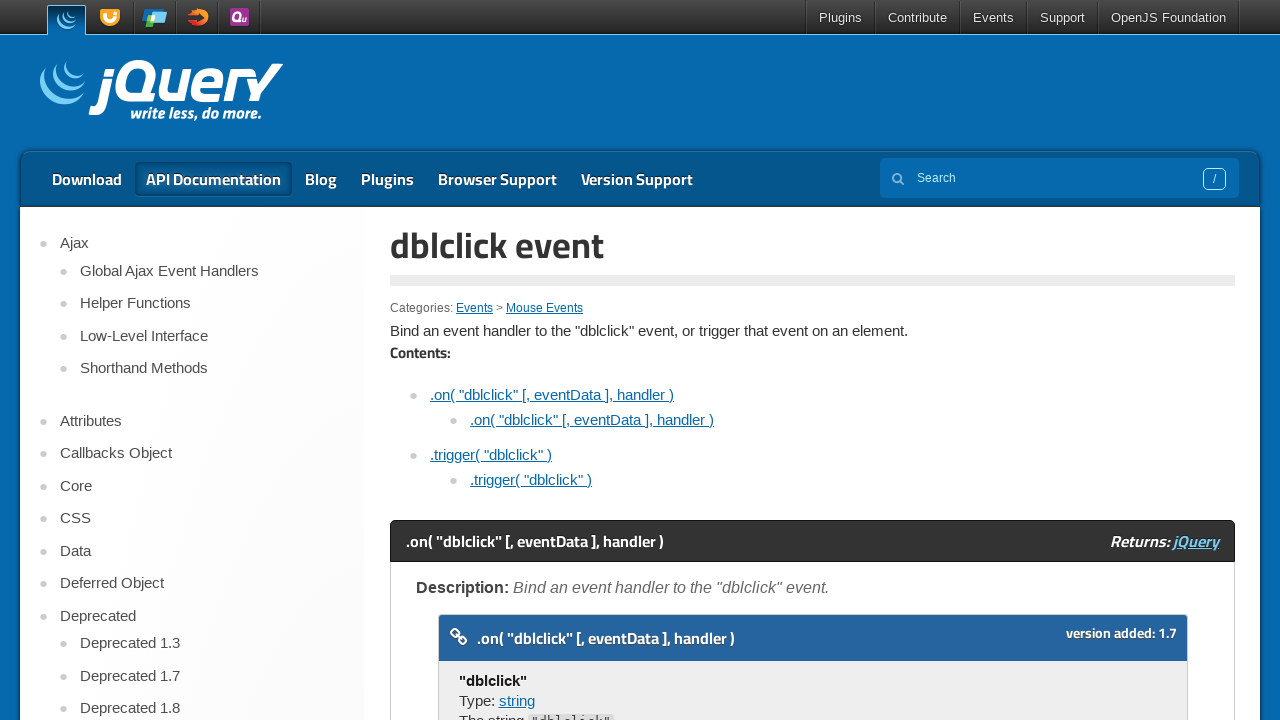

Located the search box on the main page
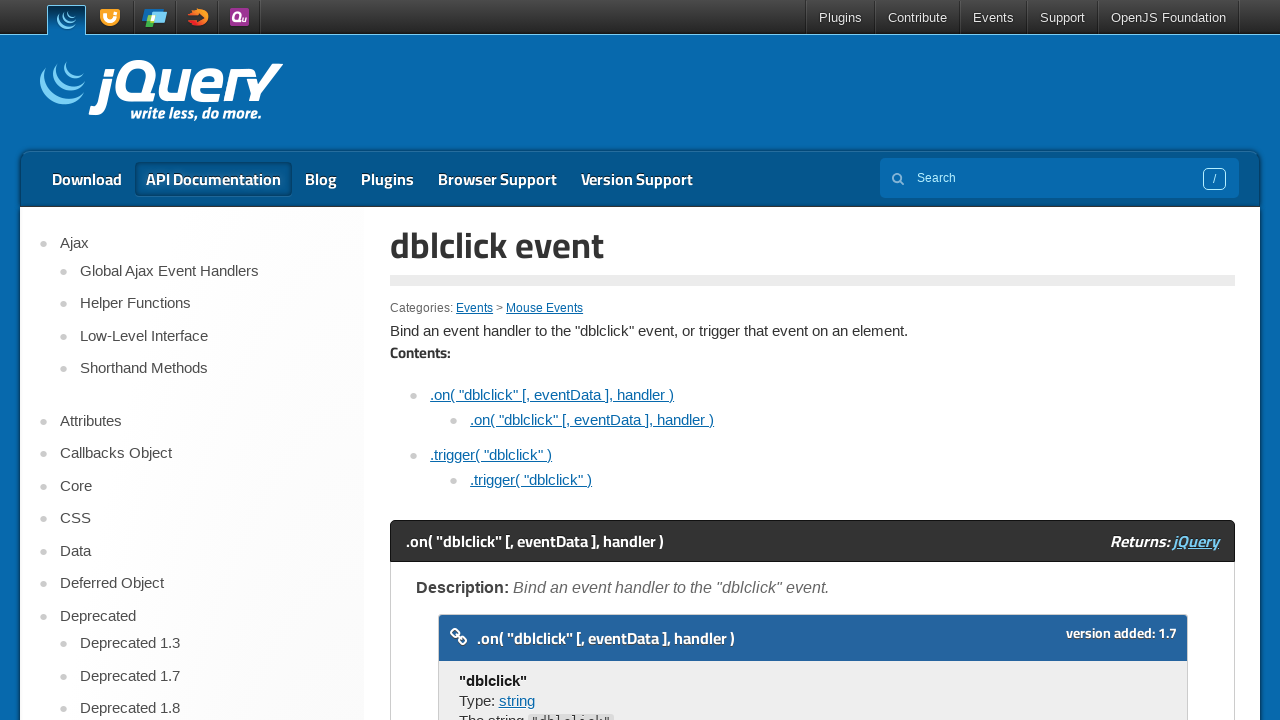

Filled search box with 'JavaScript executor cooğğ iyi :))' on input[name='s']
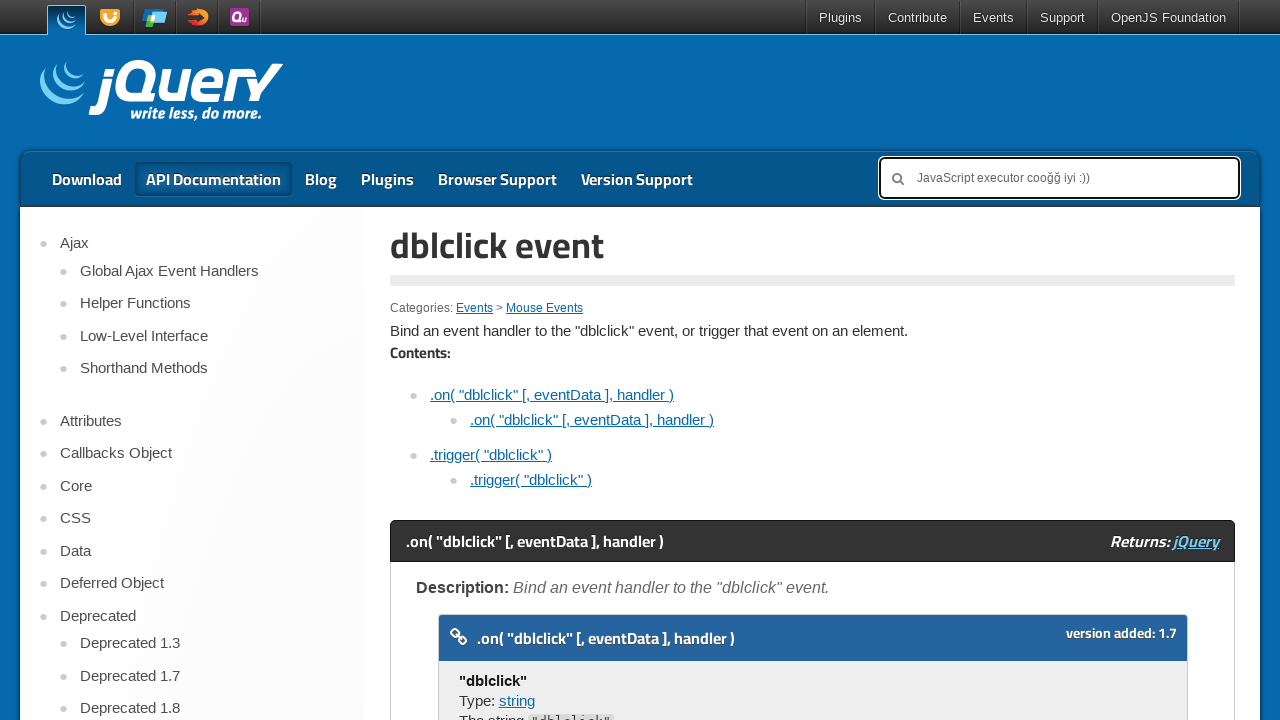

Scrolled to bottom of main page
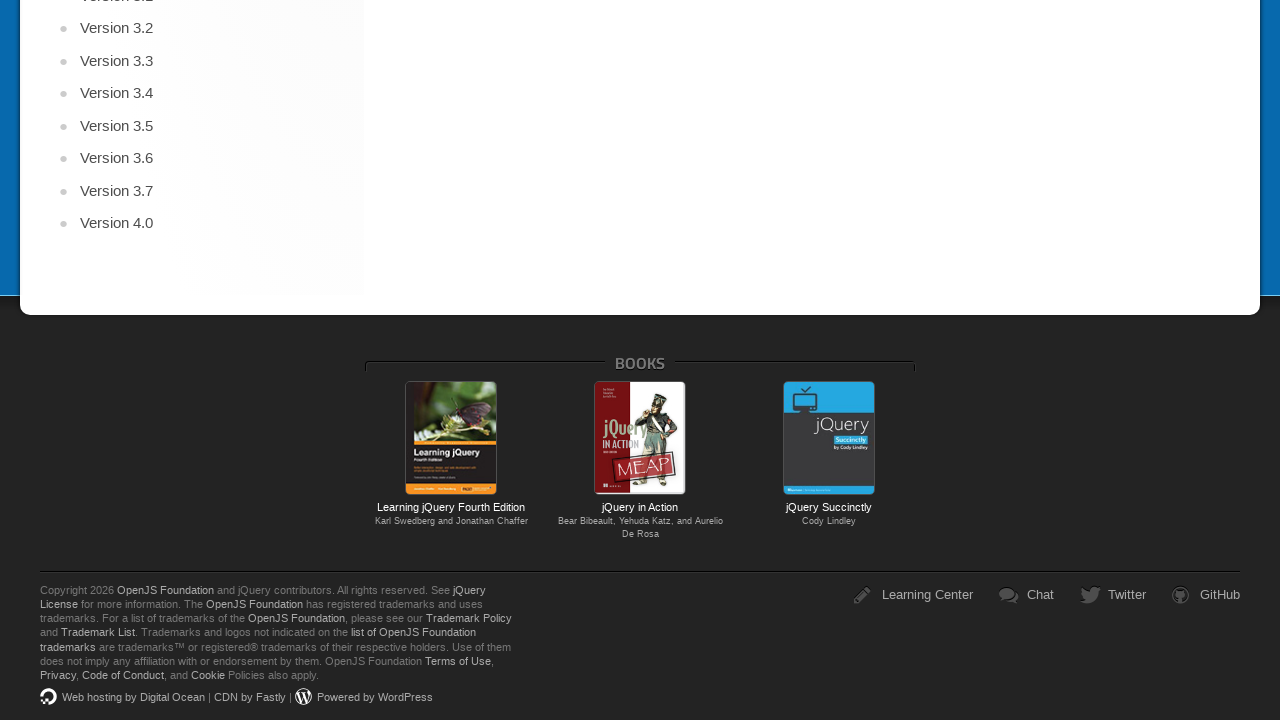

Located the third image element (book image)
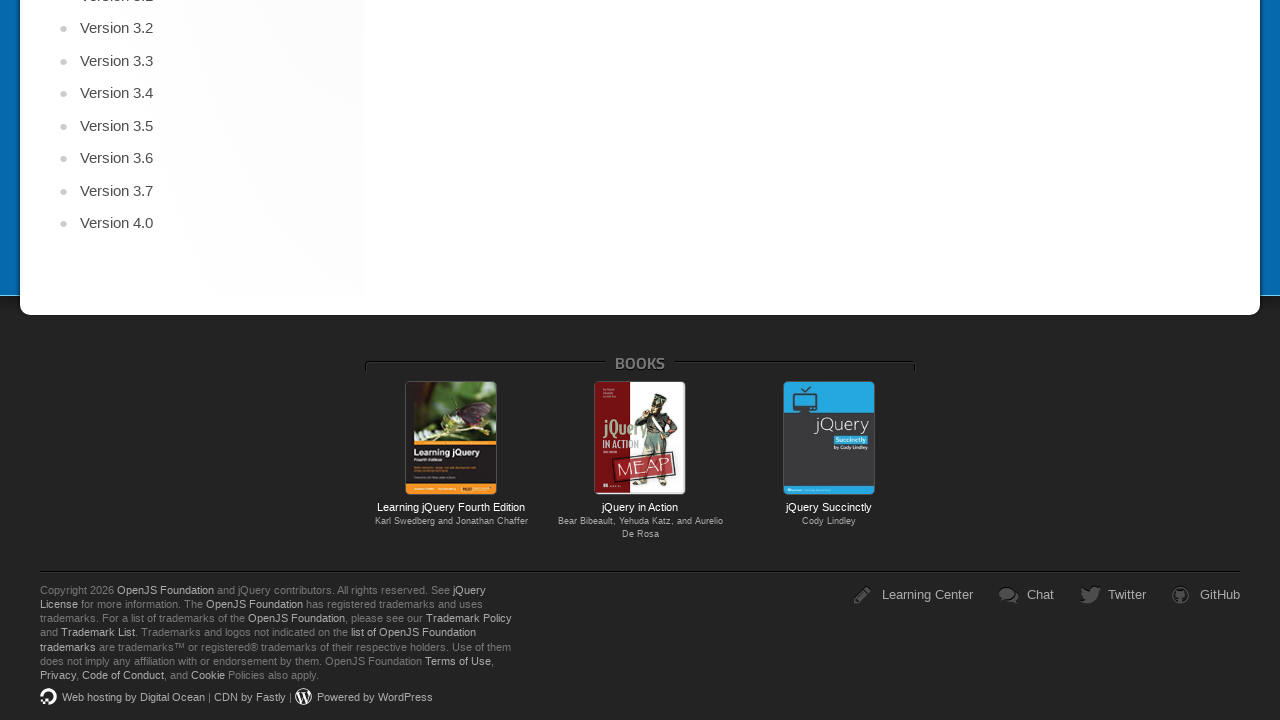

Clicked on the third image element at (640, 438) on img >> nth=2
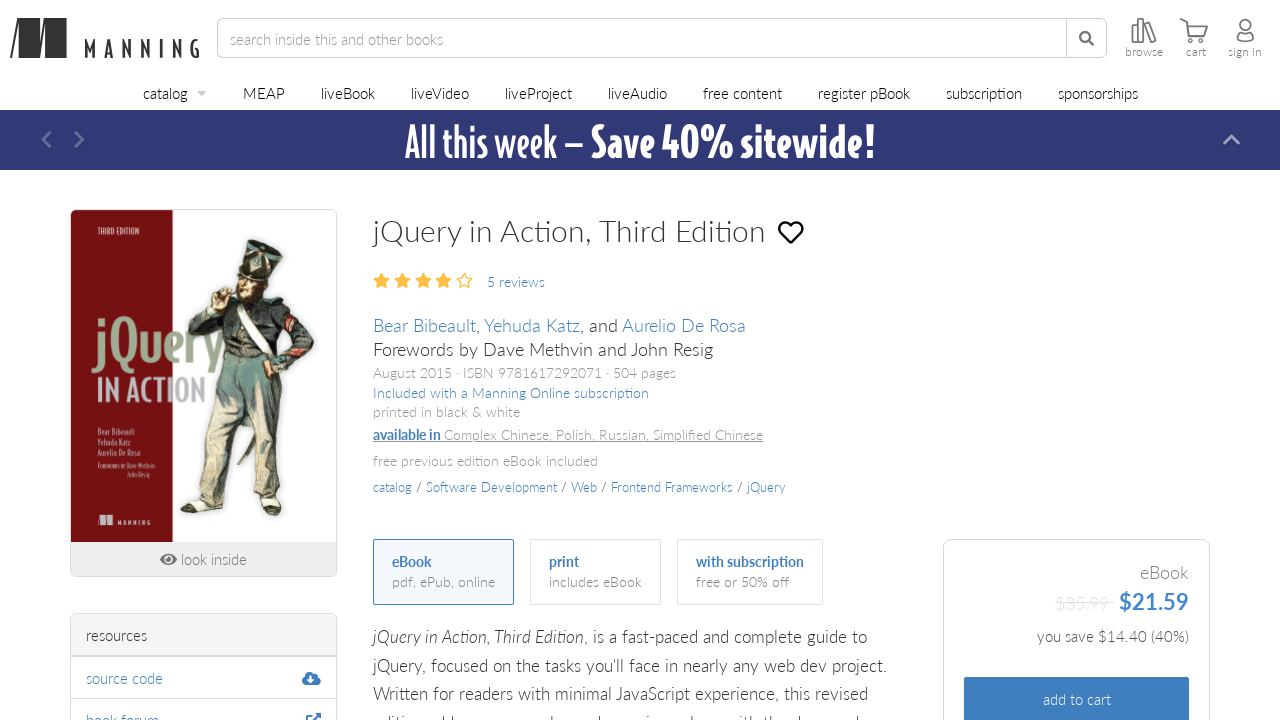

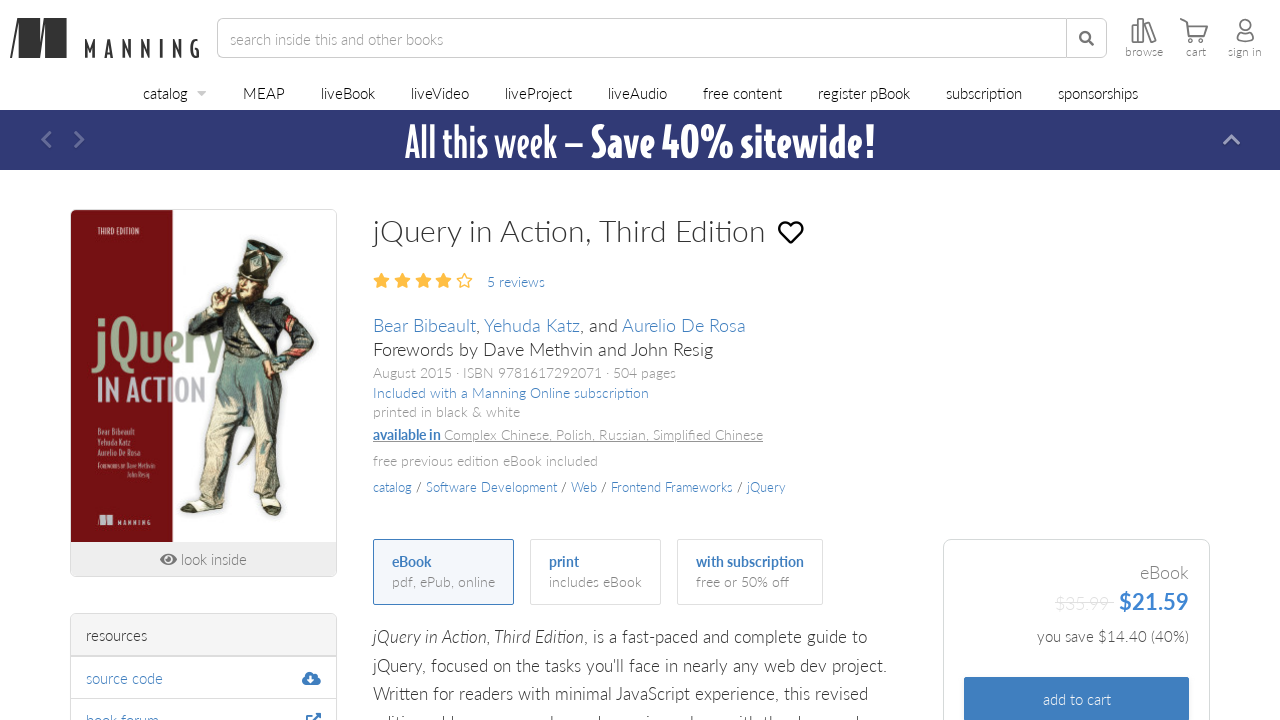